Opens two browser pages to different websites (example.com and playwright.dev) and verifies both have their expected page titles

Starting URL: https://example.com

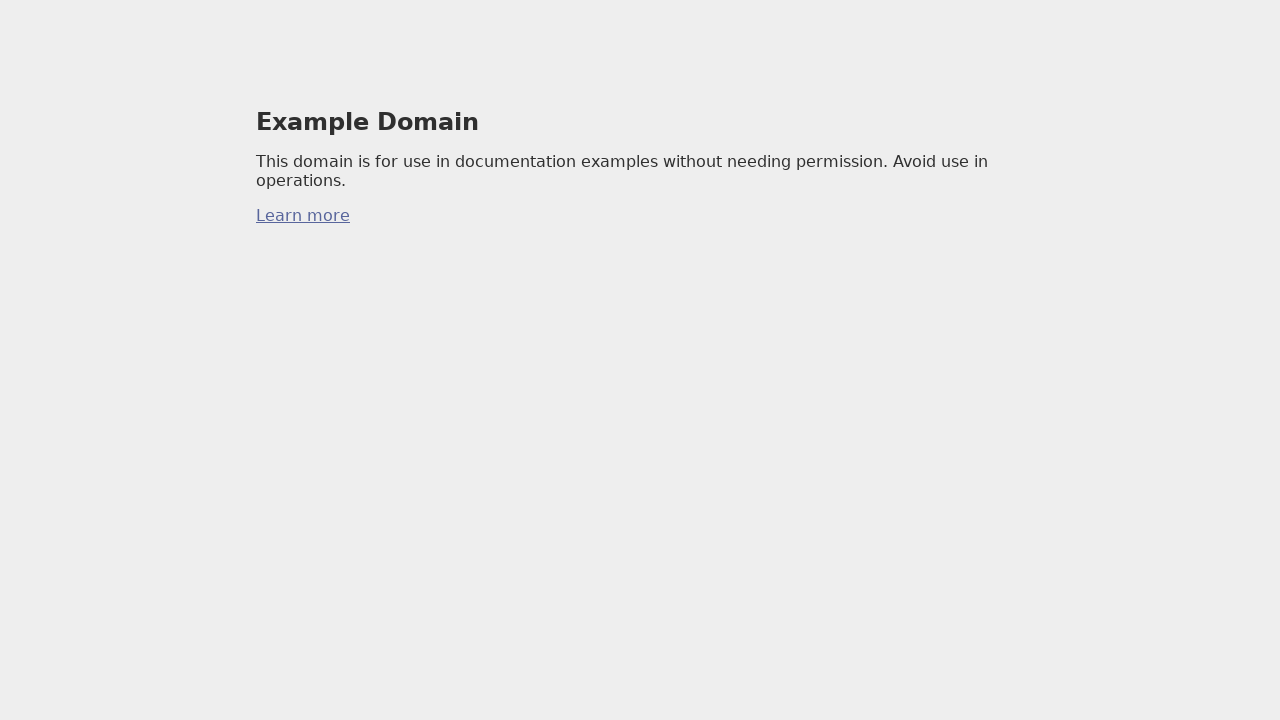

Created a new browser page
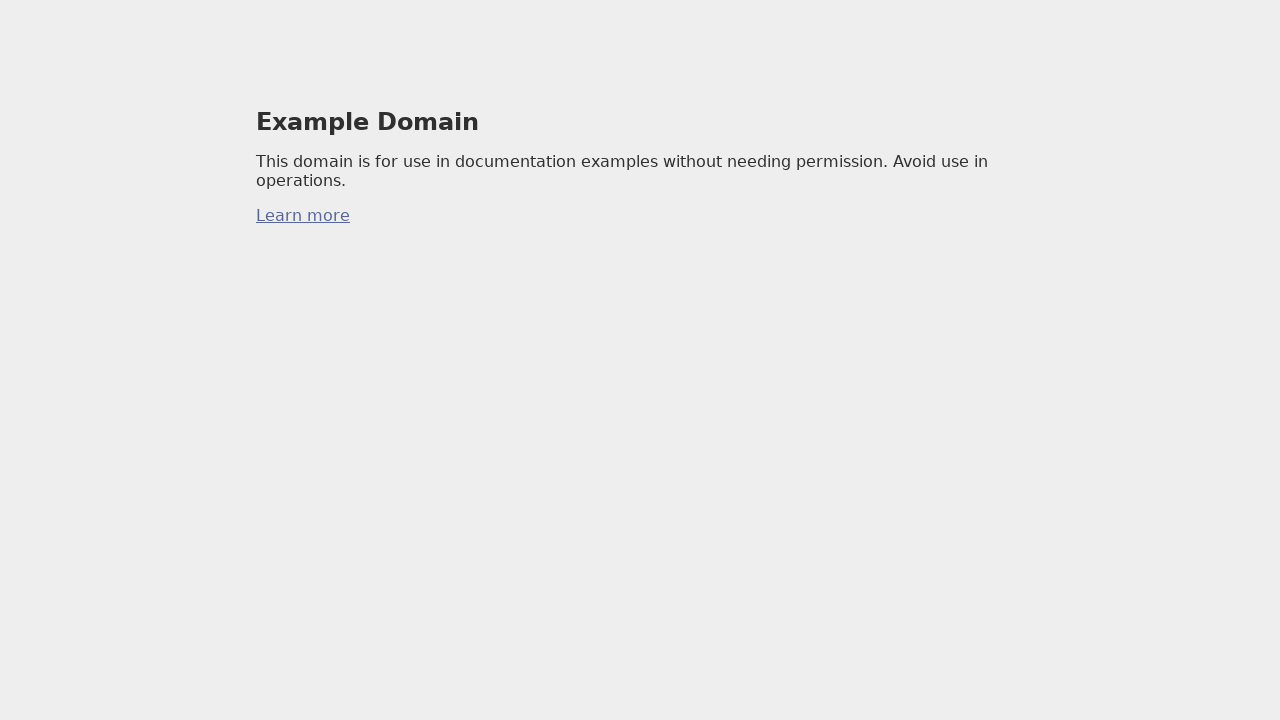

Navigated second page to https://playwright.dev
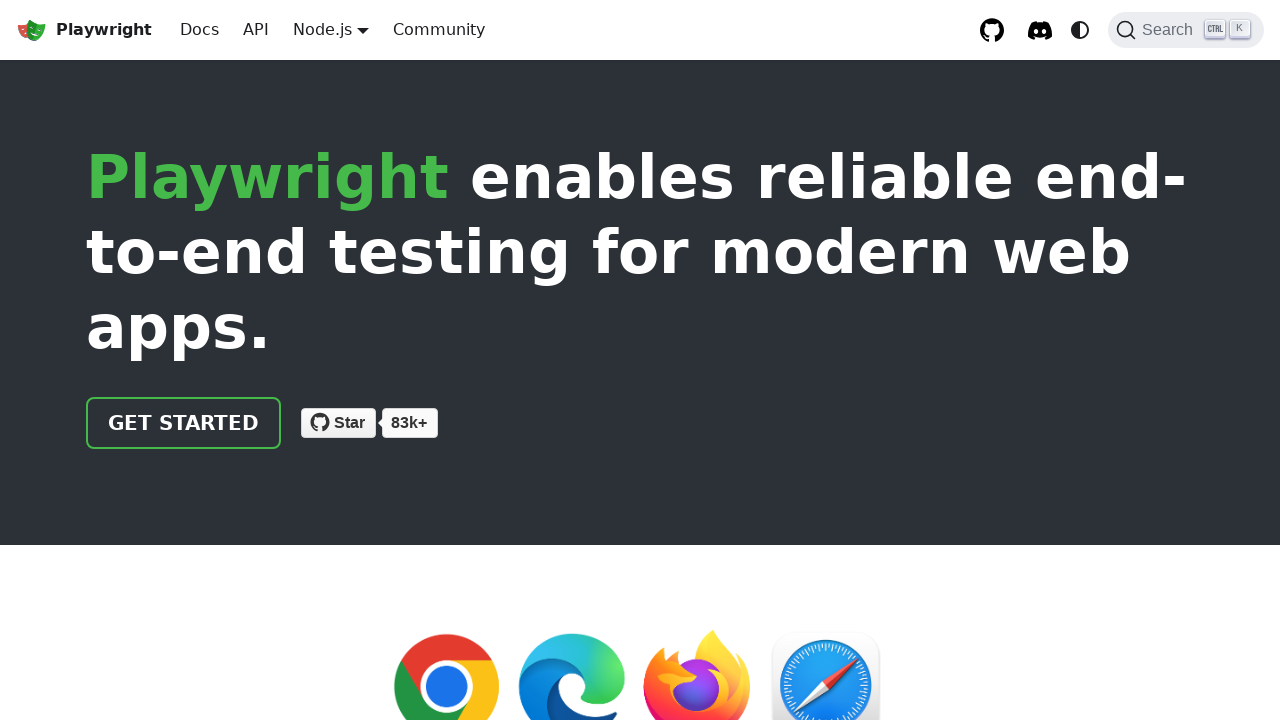

Verified first page title is 'Example Domain'
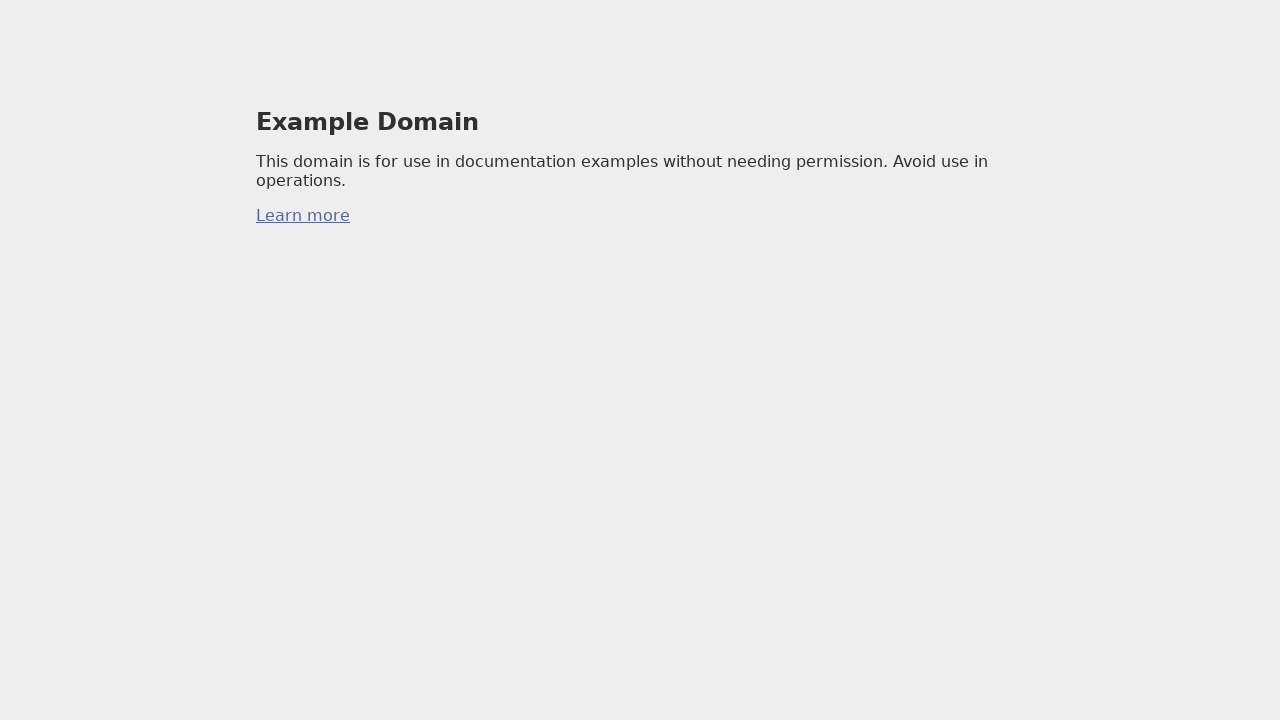

Verified second page title is 'Fast and reliable end-to-end testing for modern web apps | Playwright'
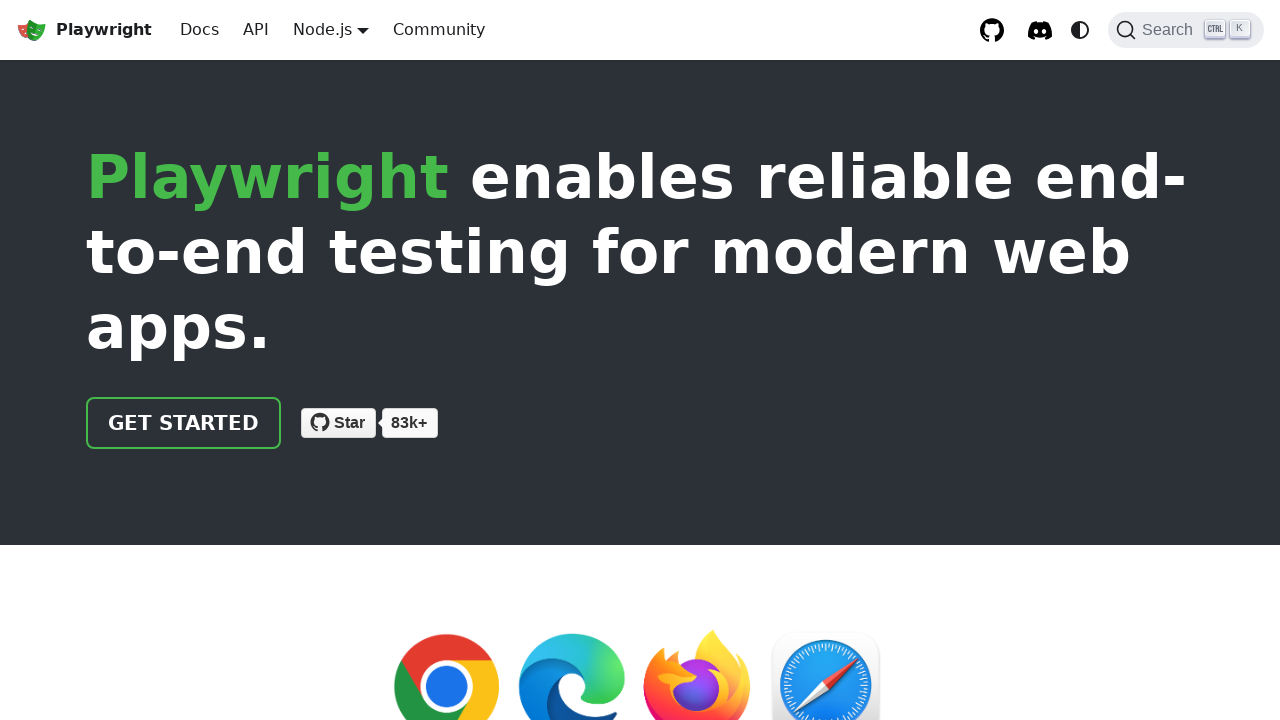

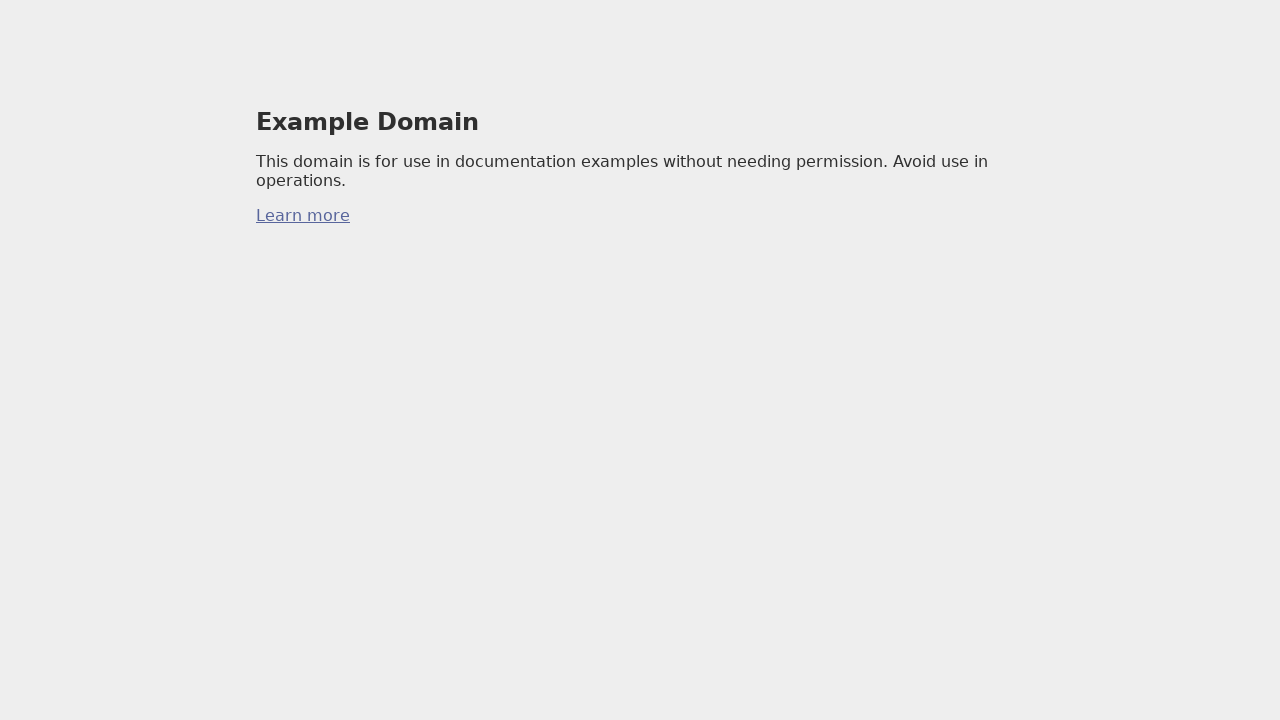